Tests two input fields for sum calculation by entering two numbers, clicking the get sum button, and verifying the result.

Starting URL: https://www.lambdatest.com/selenium-playground/simple-form-demo

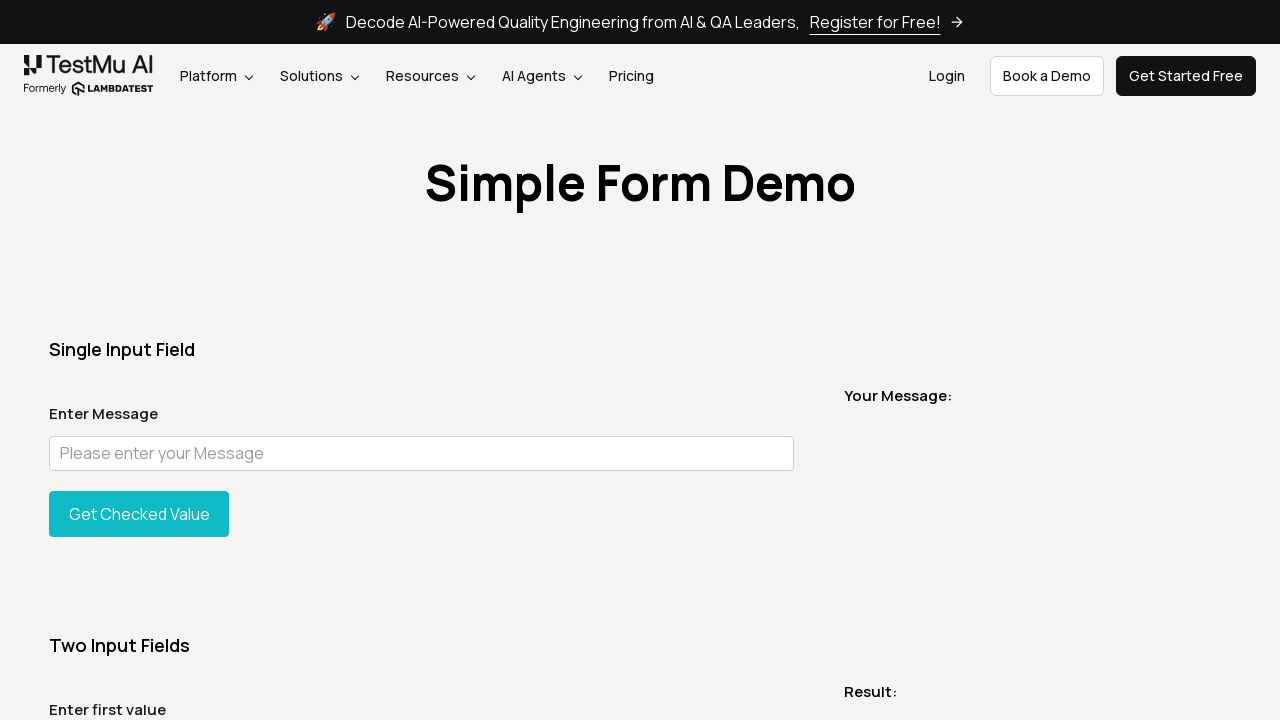

Filled first input field with '2' on input#sum1
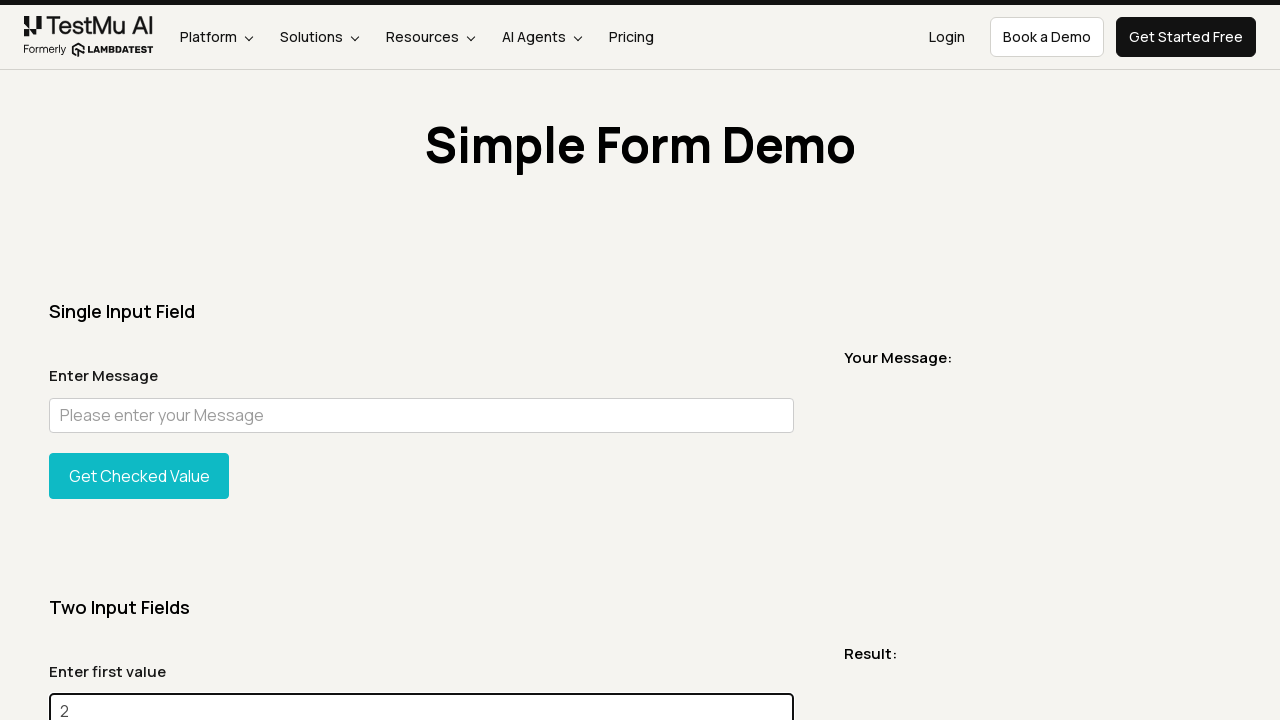

Filled second input field with '3' on input#sum2
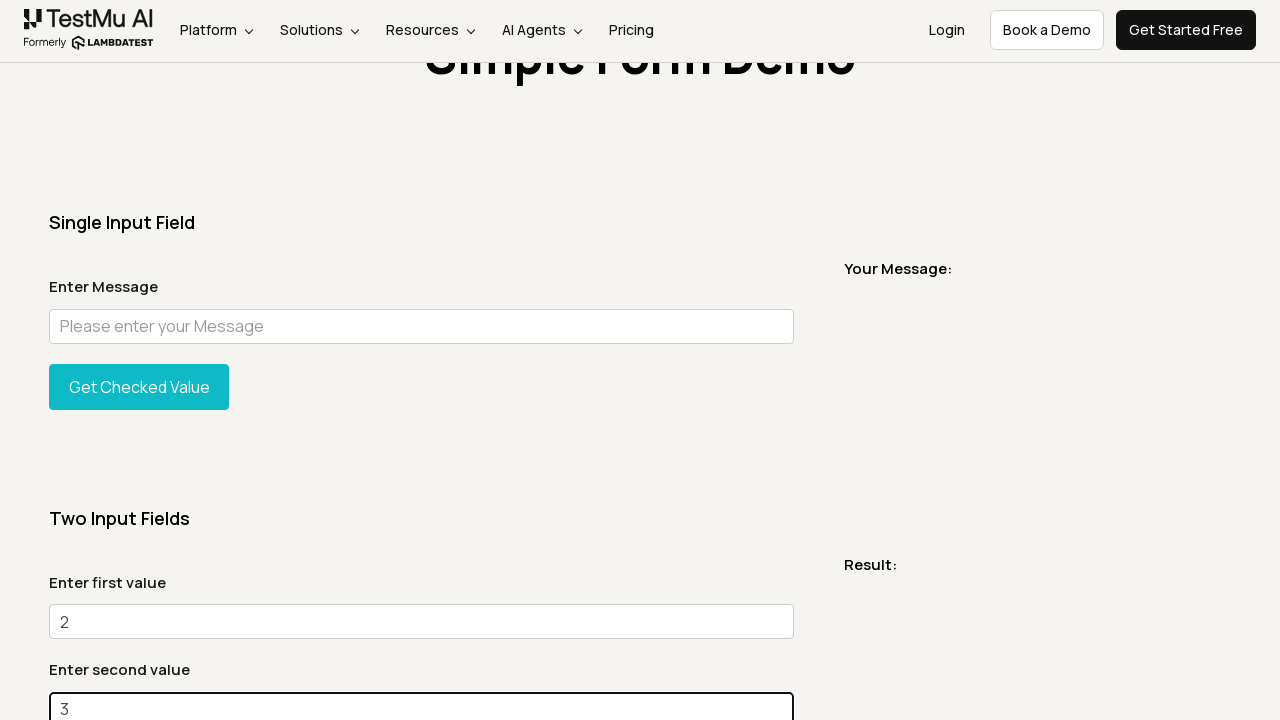

Clicked the get sum button at (139, 360) on form#gettotal > button
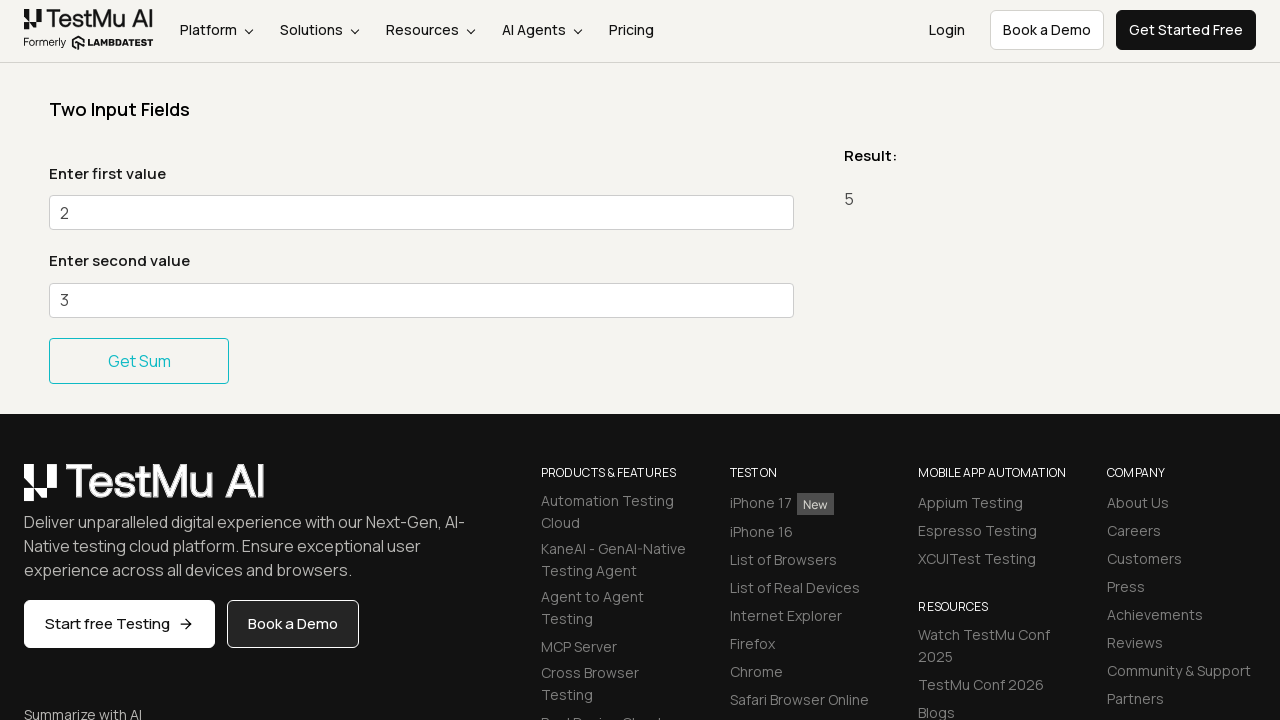

Sum result displayed on page
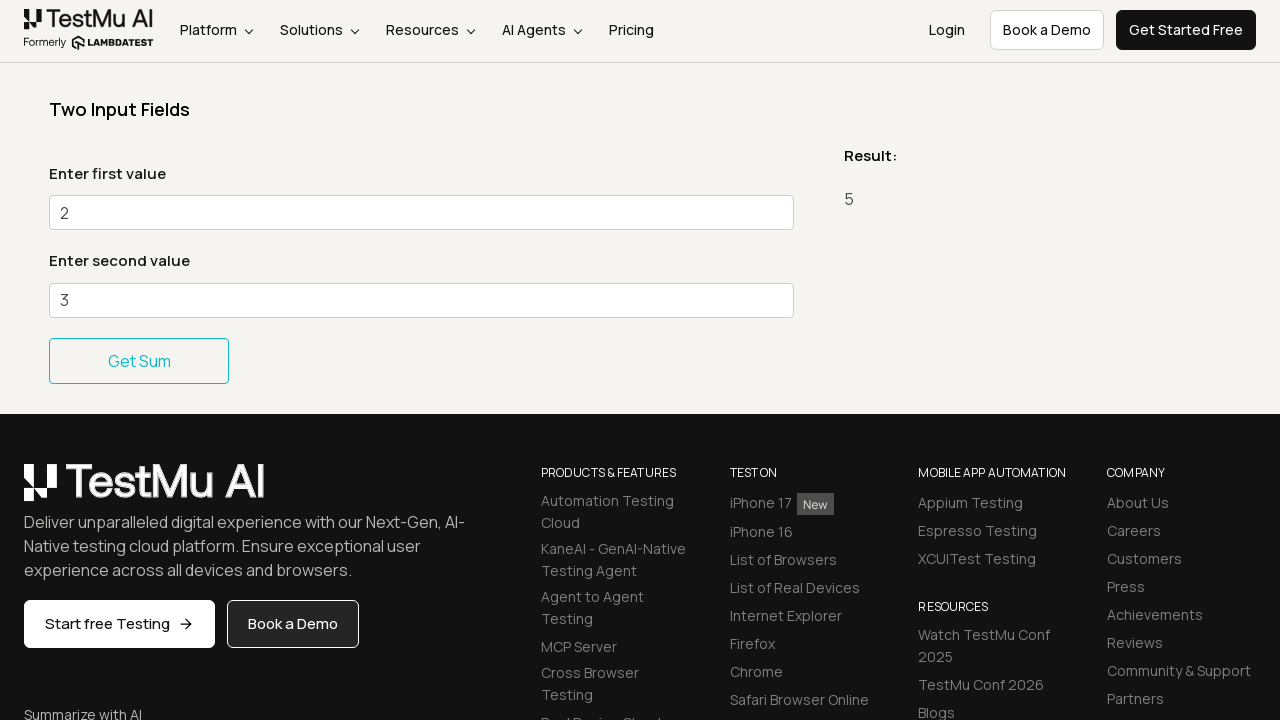

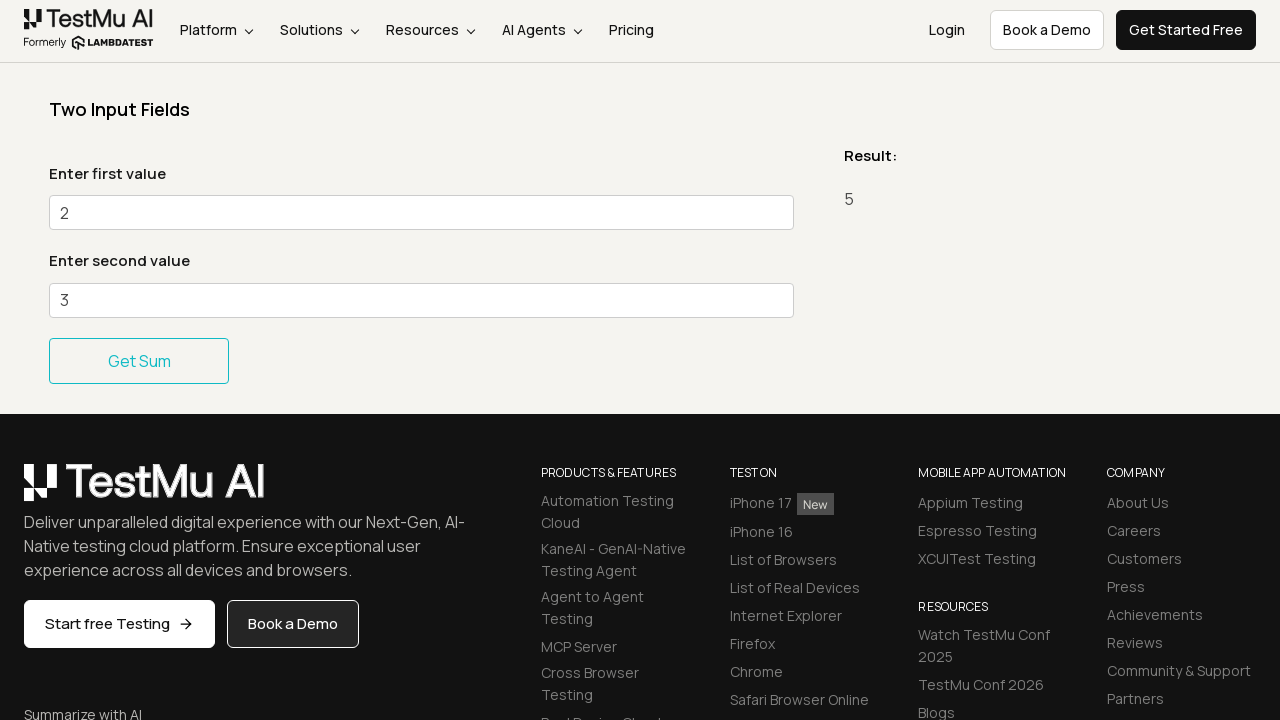